Tests button clicking functionality by clicking on a button that moves or changes behavior when clicked

Starting URL: http://www.uitestingplayground.com/click

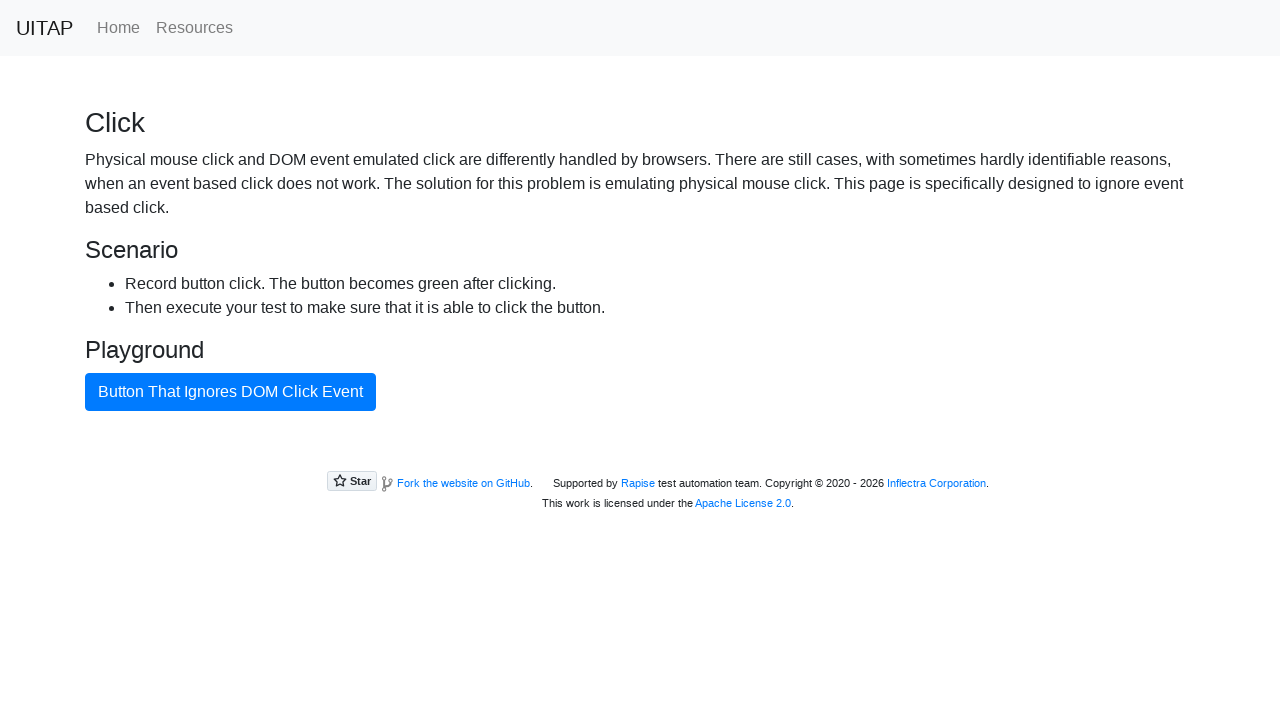

Navigated to click testing playground
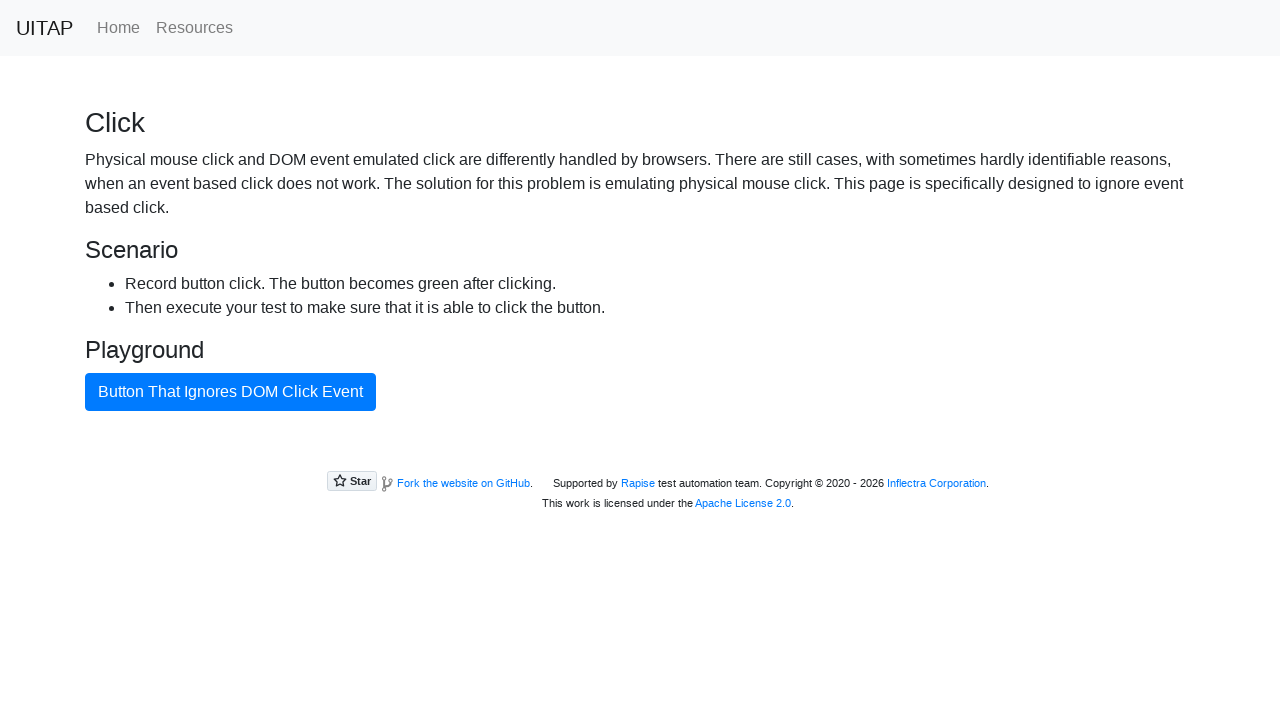

Clicked the bad button that tries to evade clicks at (230, 392) on #badButton
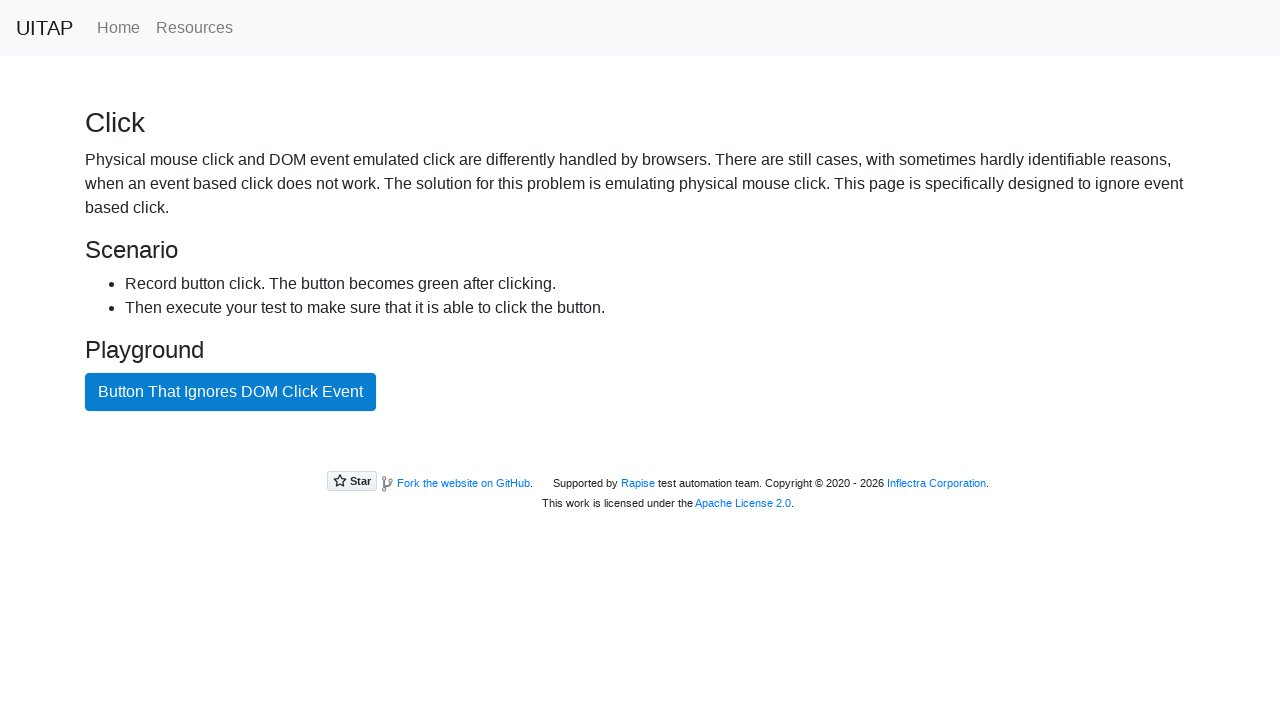

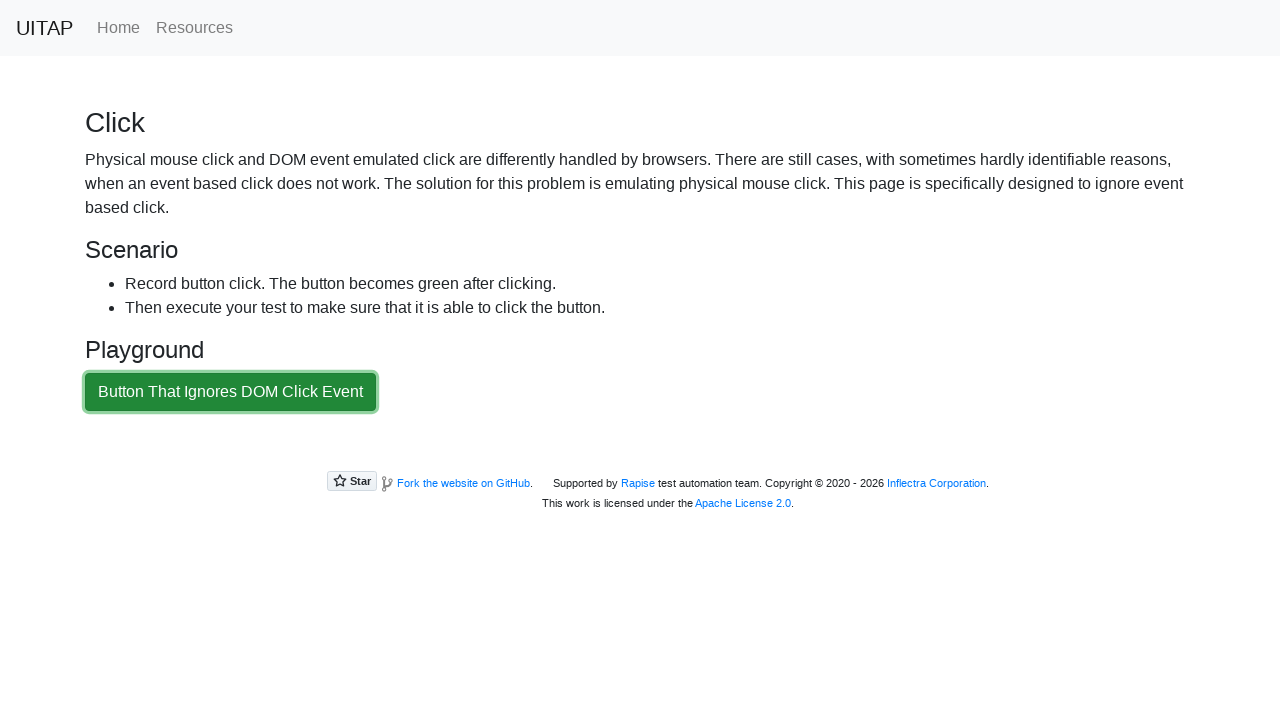